Tests the People section by clicking the PEOPLE navigation link and then clicking through various team category buttons including Chair Professors, Faculty, Collaborators, Researchers, and various team categories.

Starting URL: https://colab.humanbrain.in/

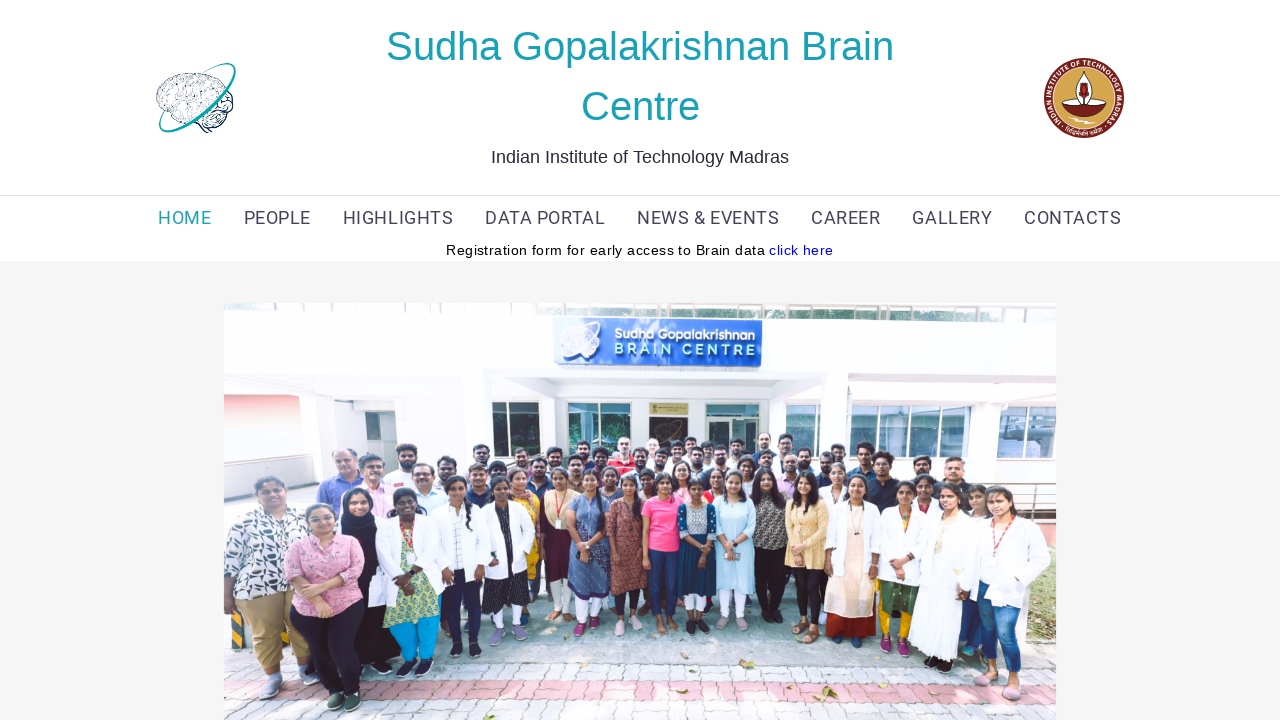

Clicked PEOPLE navigation link at (277, 218) on xpath=(//a[text()='PEOPLE'])[1]
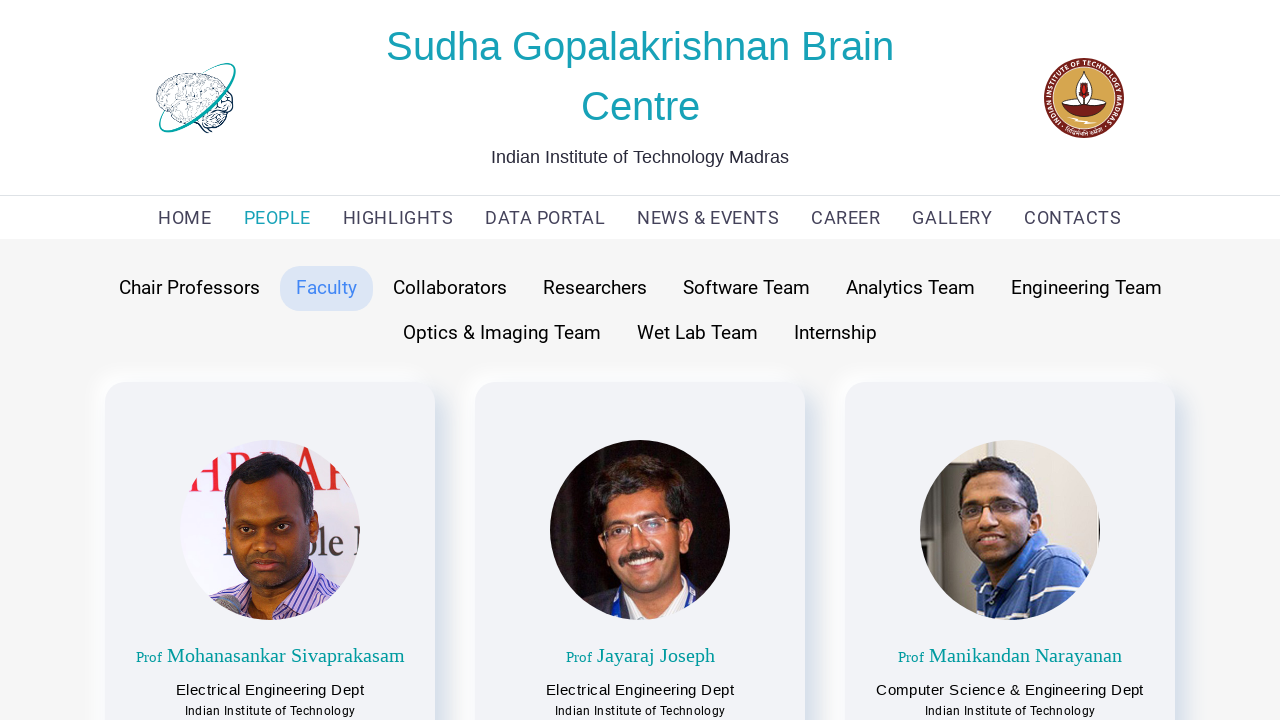

Waited for page to load after clicking PEOPLE link
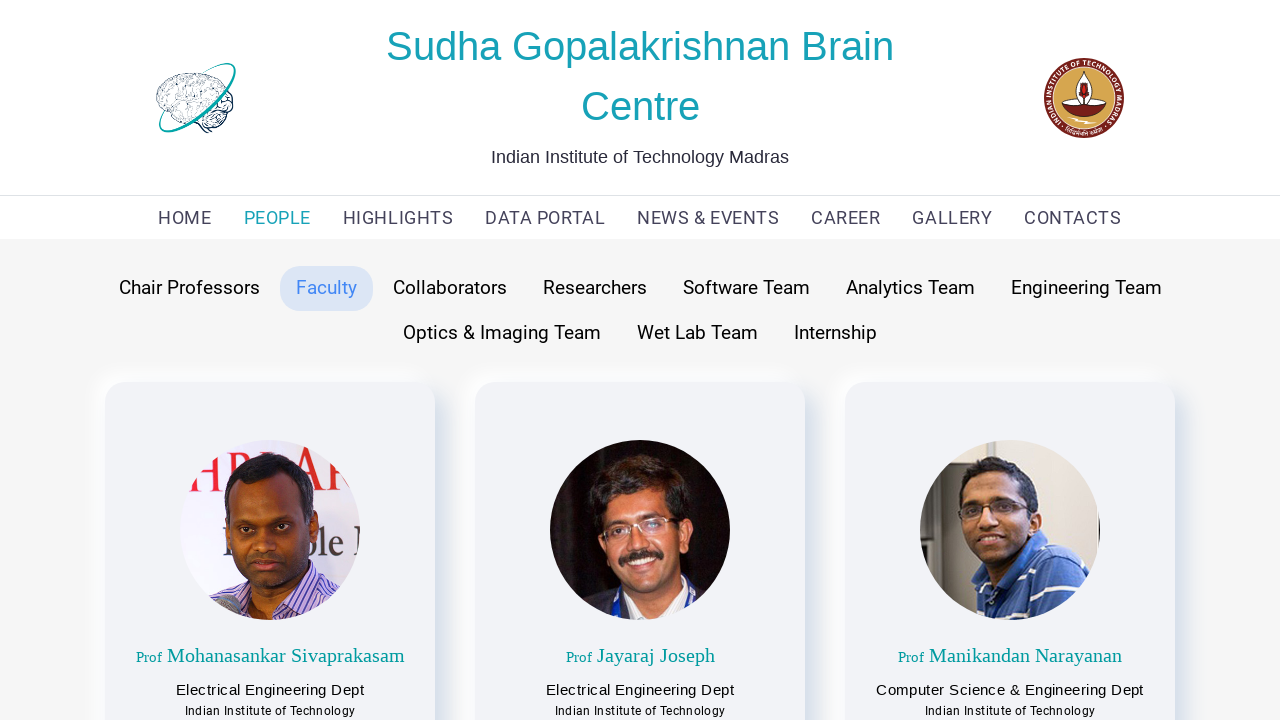

Clicked Chair Professors button at (189, 288) on xpath=//button[text()='Chair Professors']
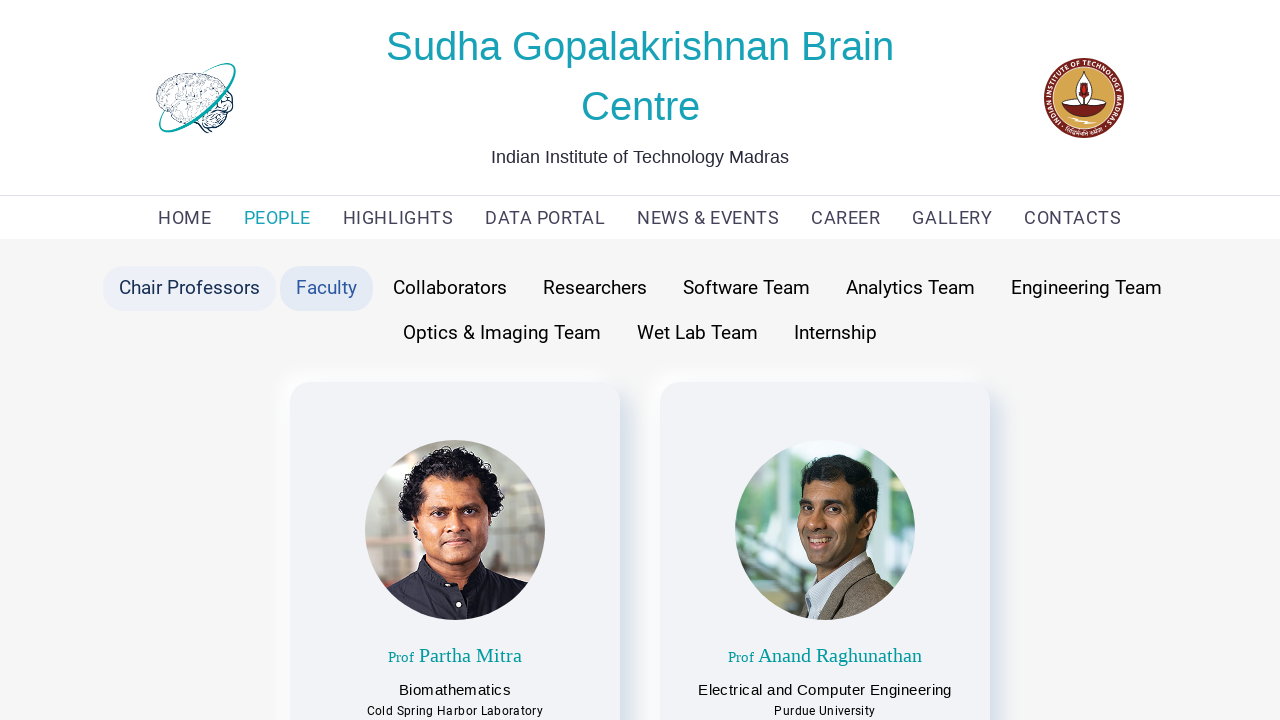

Waited for Chair Professors section to load
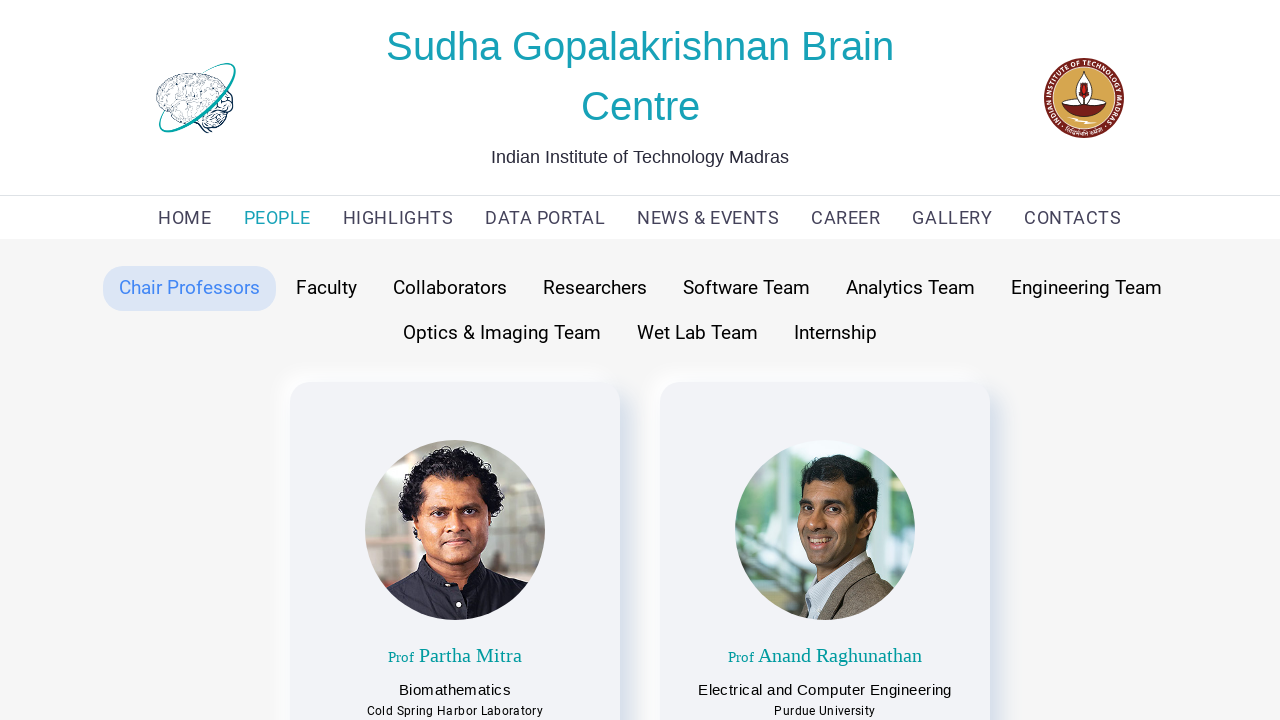

Clicked Faculty button at (326, 288) on xpath=//button[text()='Faculty']
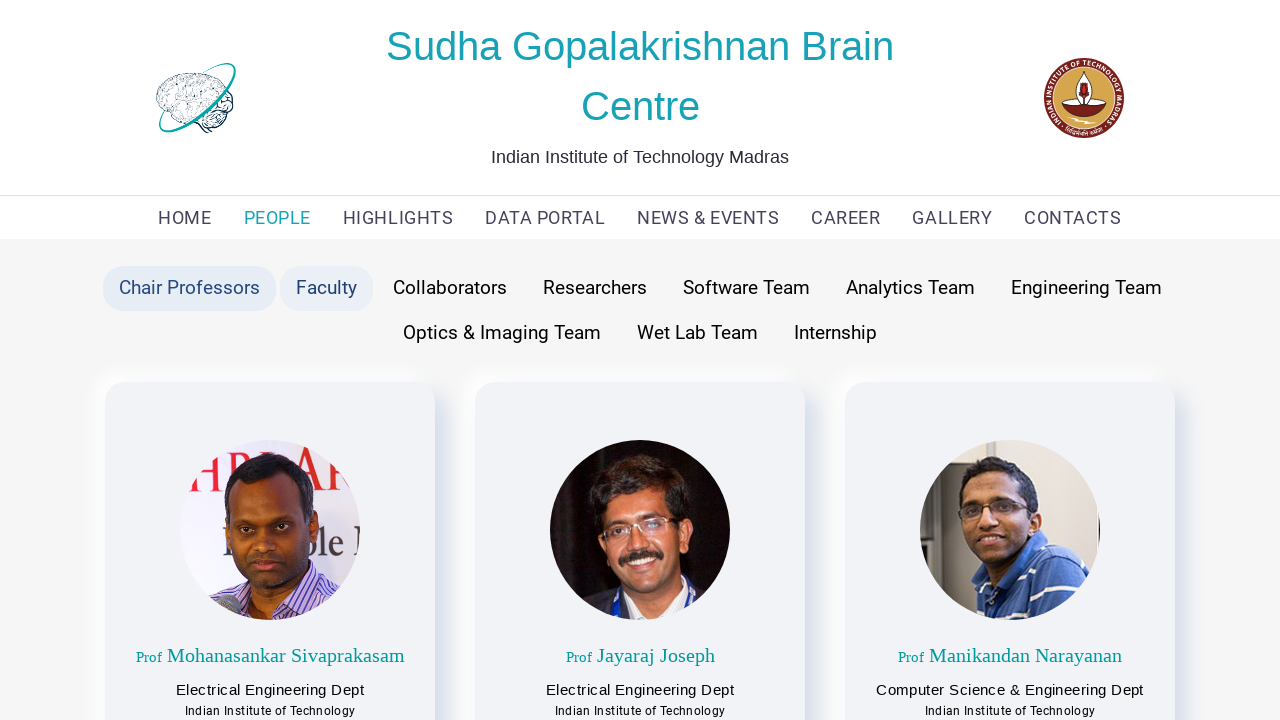

Waited for Faculty section to load
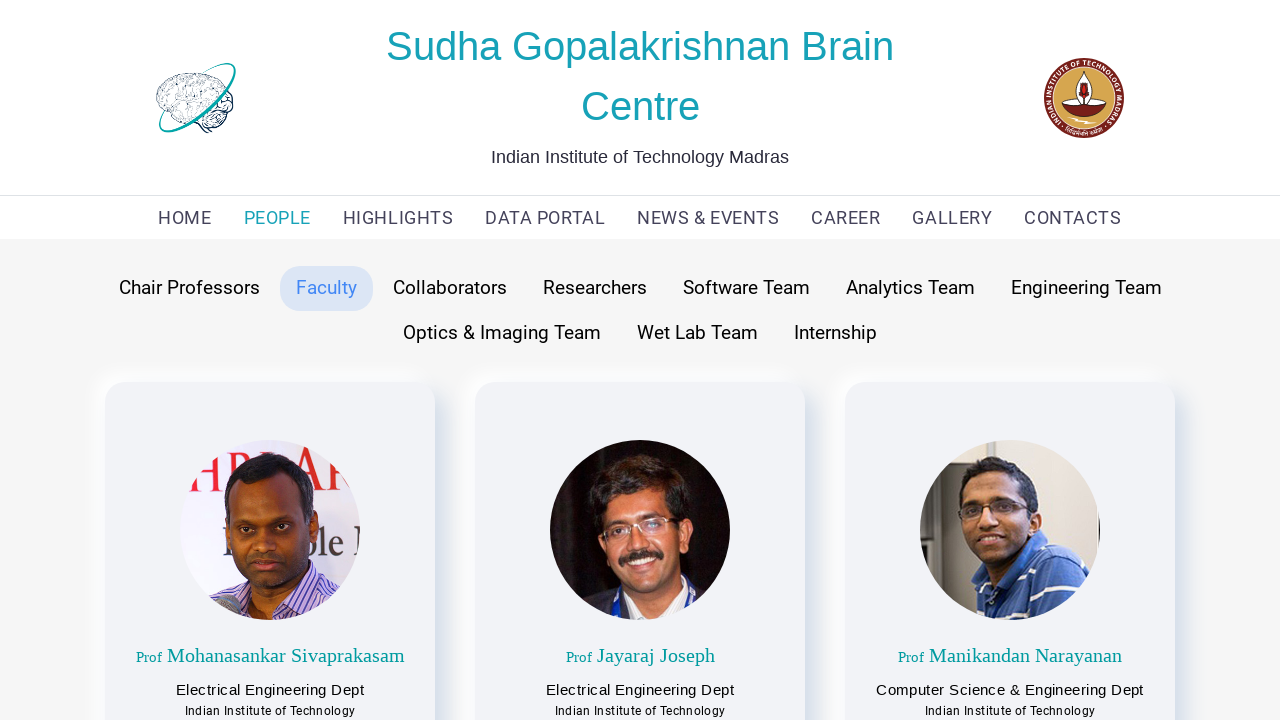

Clicked Collaborators button at (450, 288) on xpath=//button[text()='Collaborators']
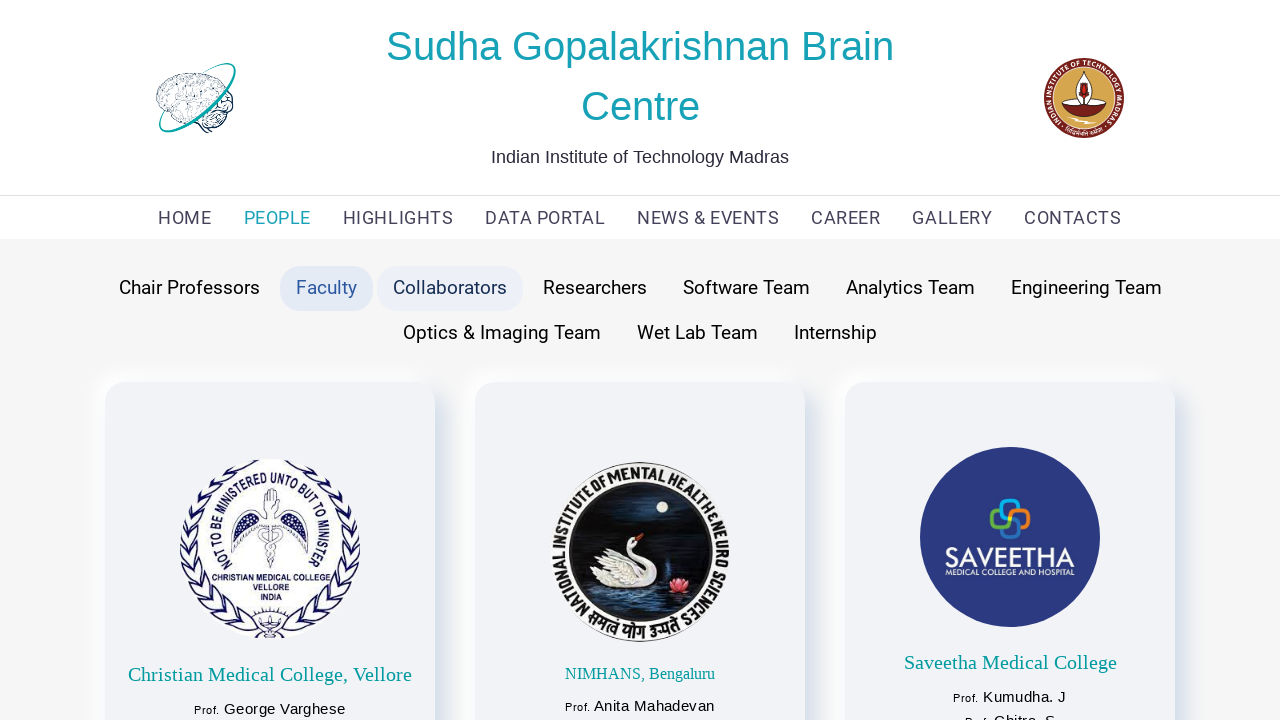

Waited for Collaborators section to load
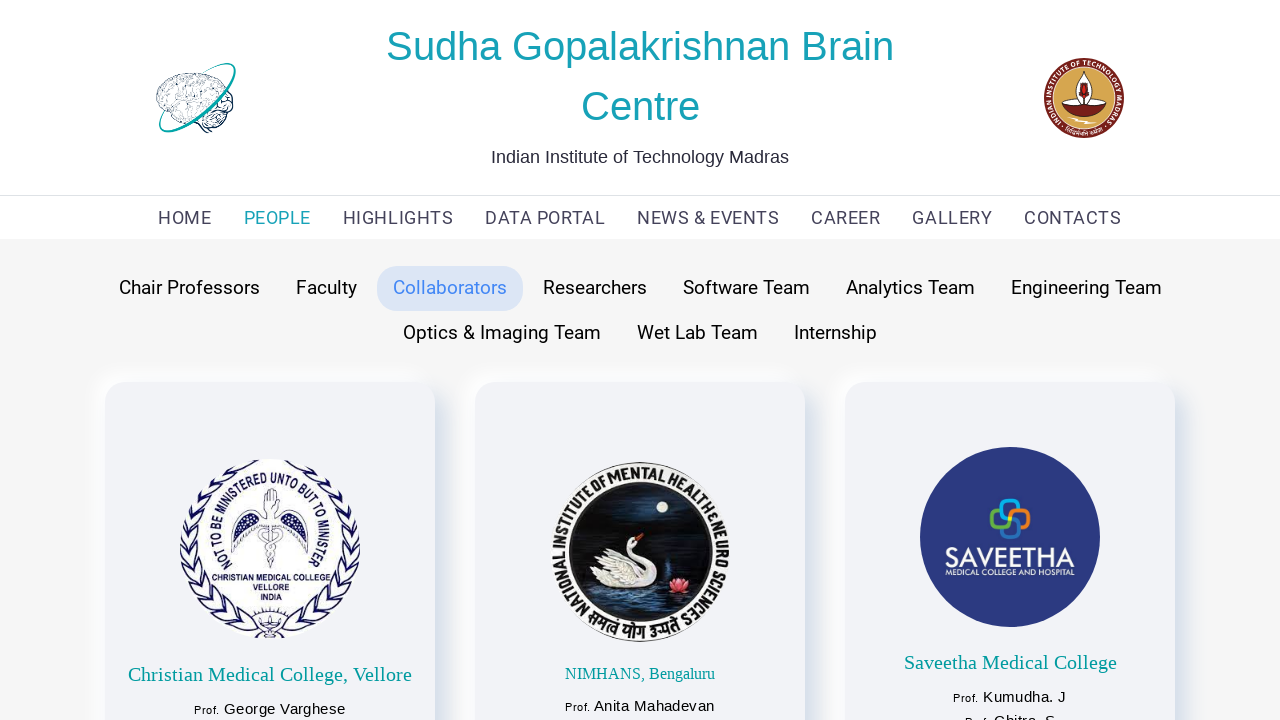

Clicked Researchers button at (594, 288) on xpath=//button[text()='Researchers']
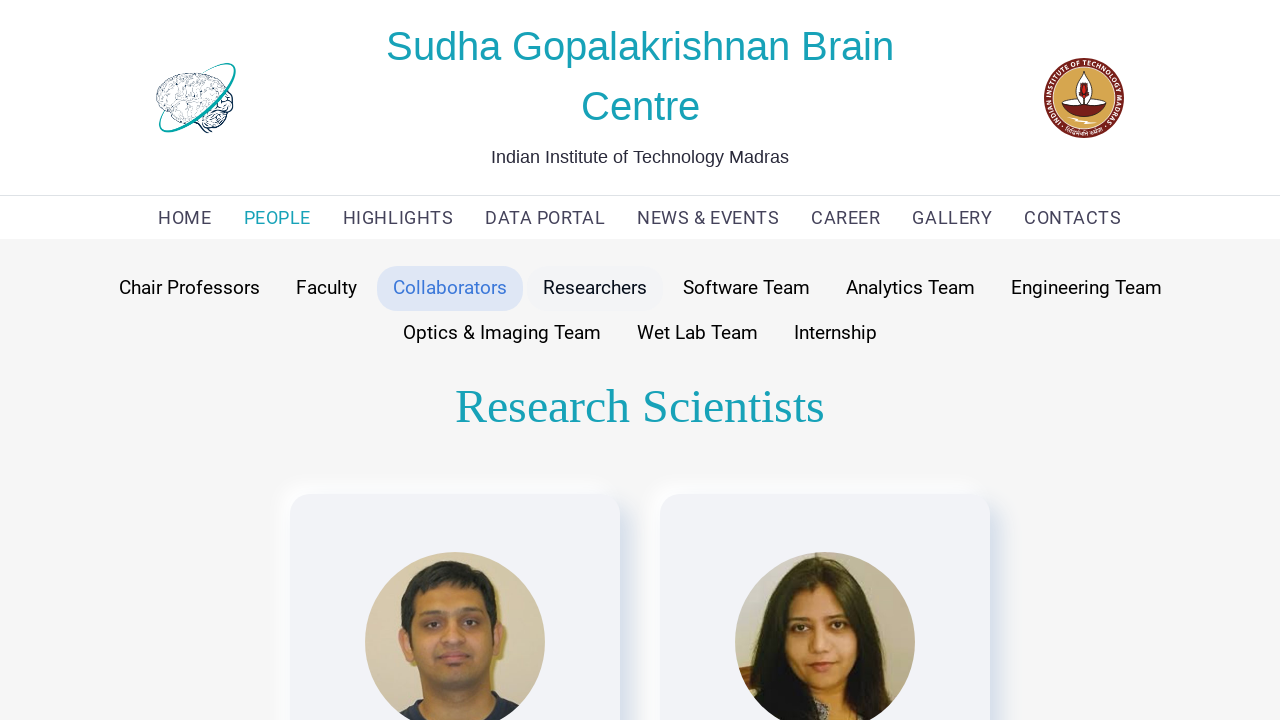

Waited for Researchers section to load
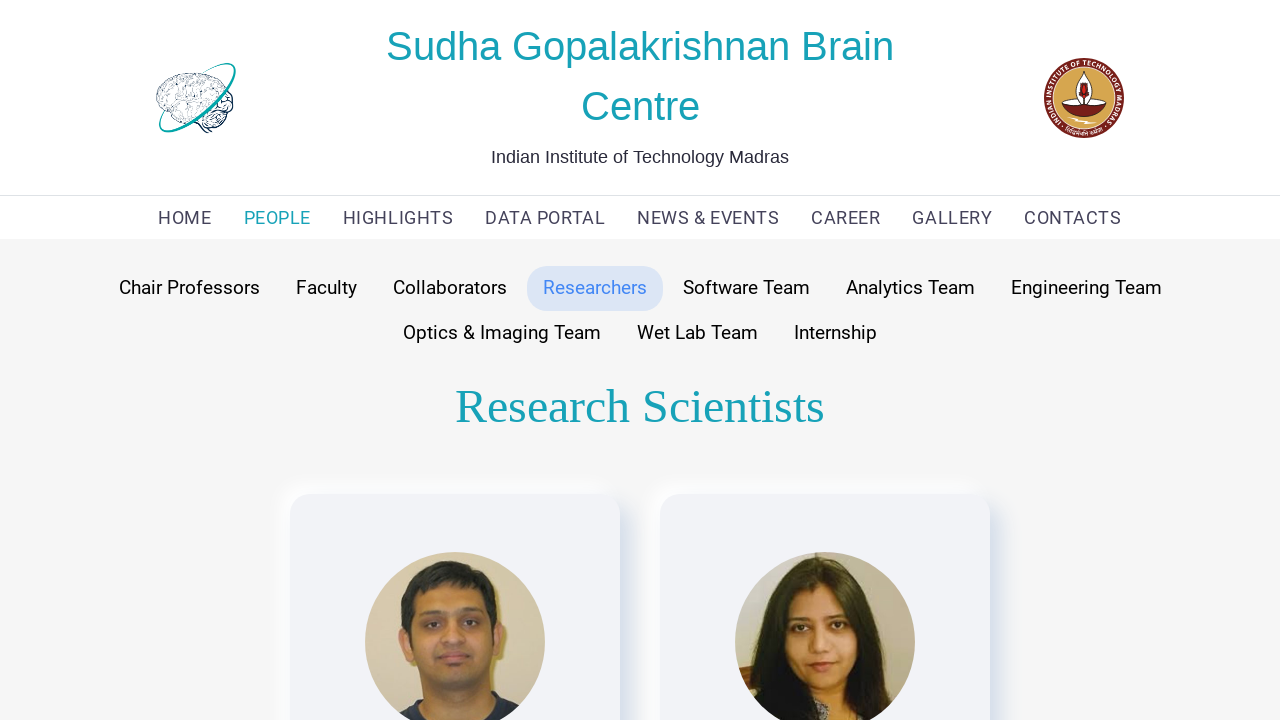

Clicked Software Team button at (746, 288) on xpath=//button[text()='Software Team']
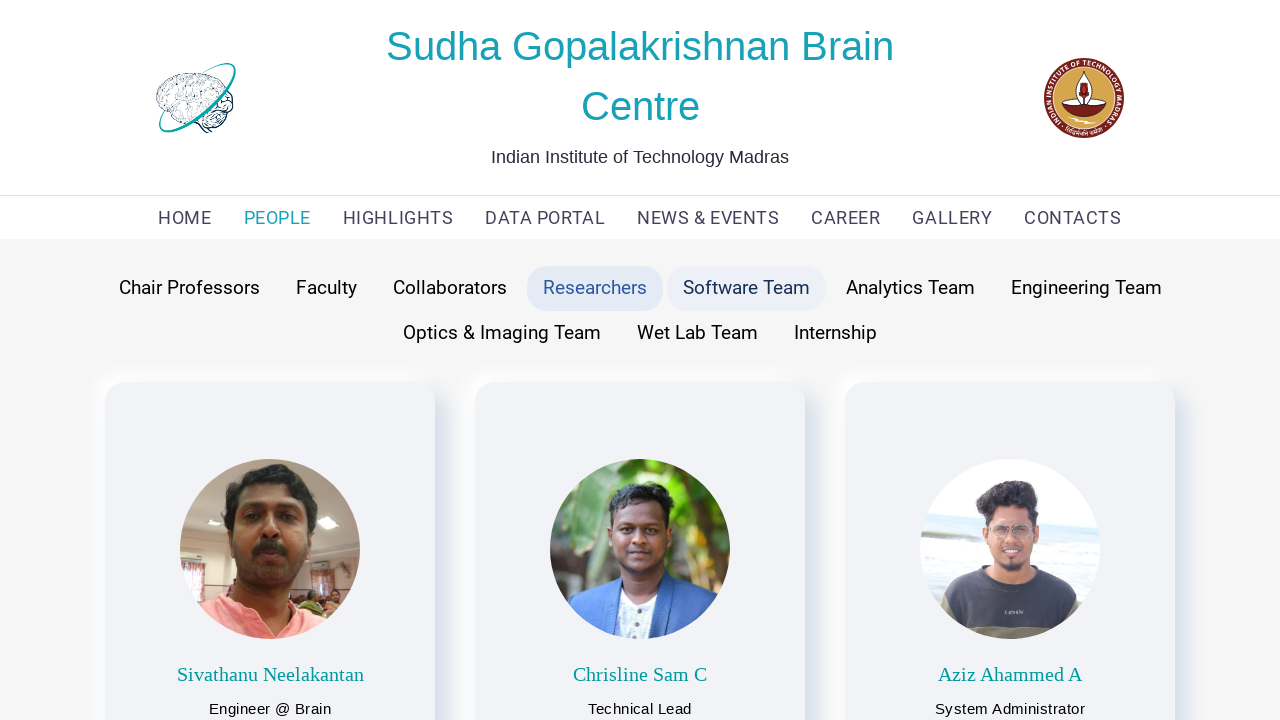

Waited for Software Team section to load
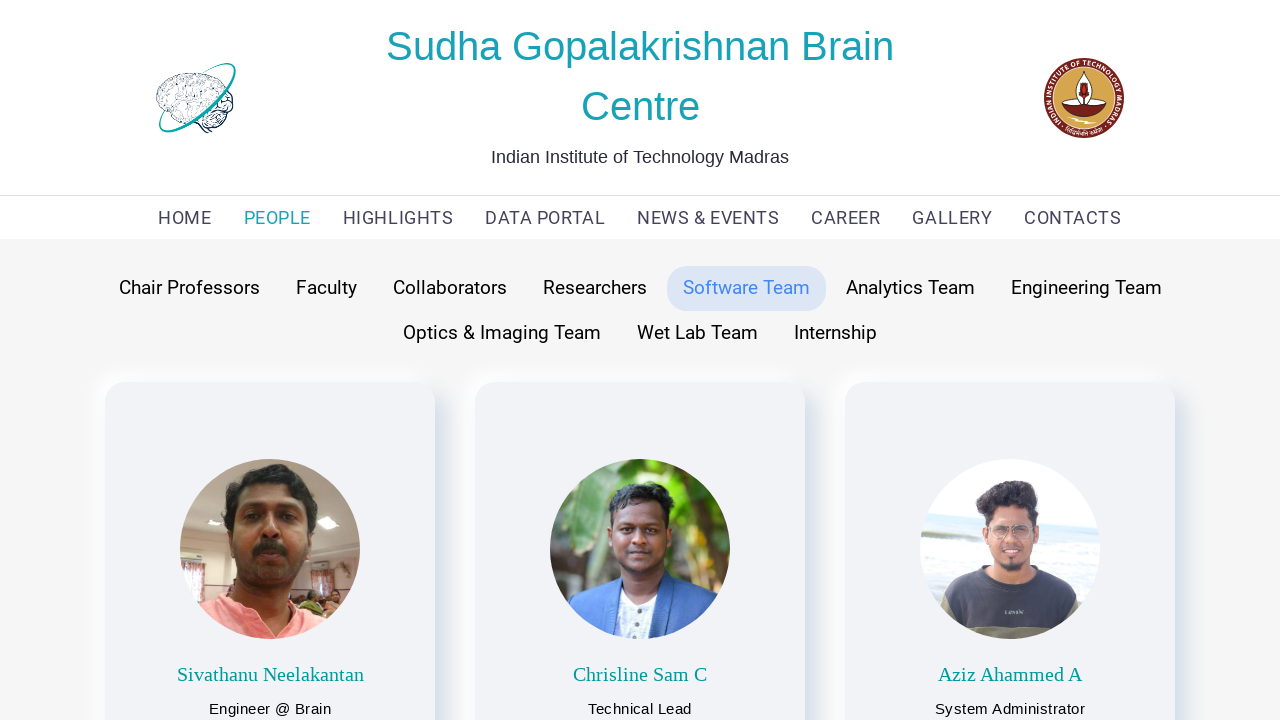

Clicked Analytics Team button at (910, 288) on xpath=//button[text()='Analytics Team']
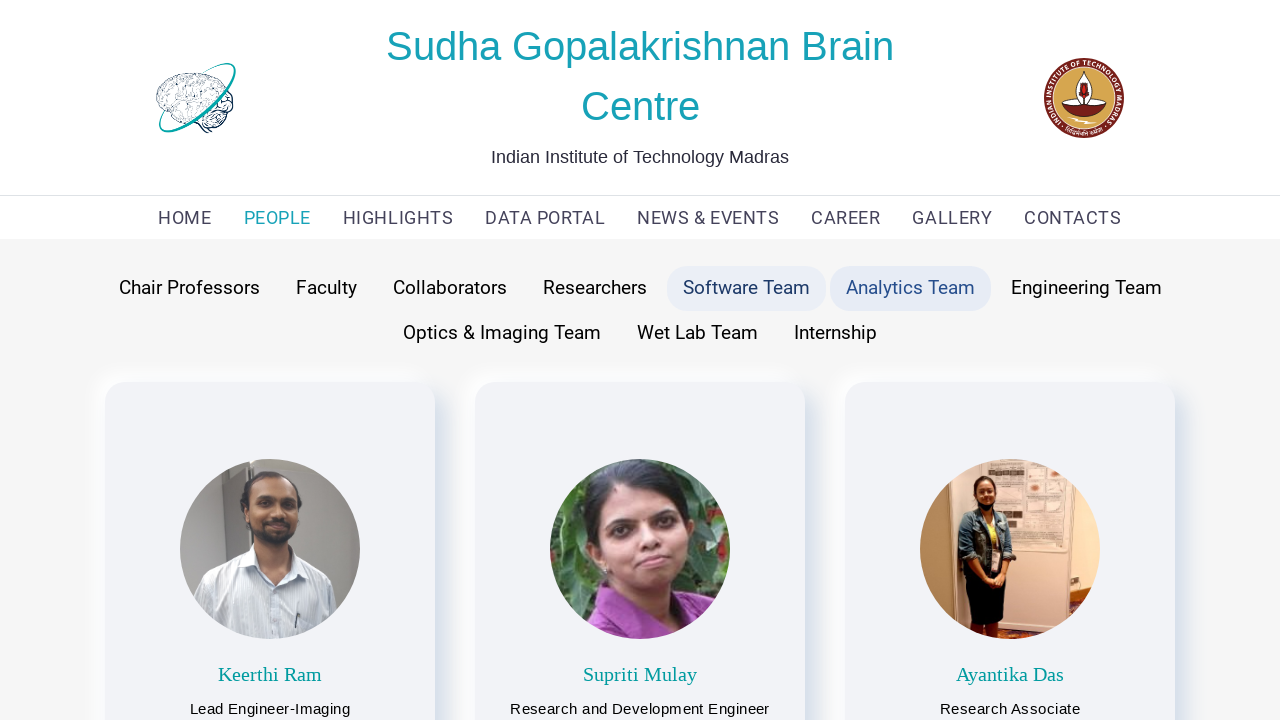

Waited for Analytics Team section to load
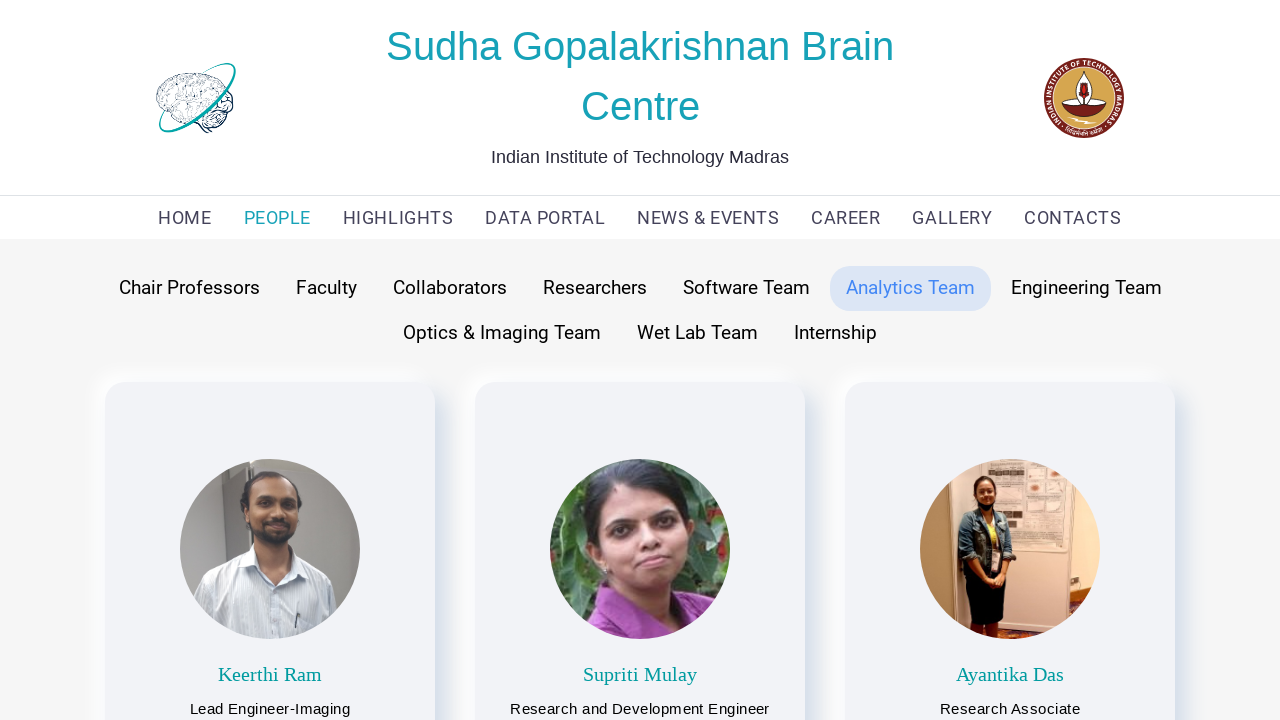

Clicked Engineering Team button at (1086, 288) on xpath=//button[text()='Engineering Team']
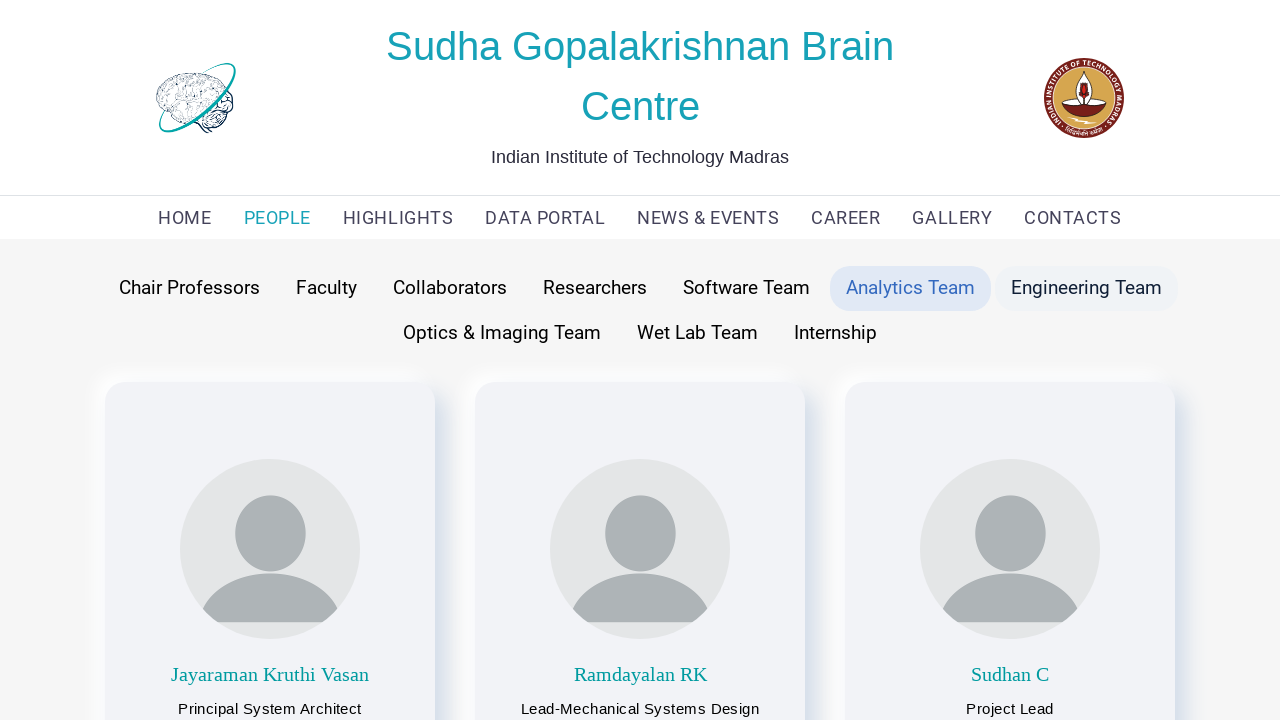

Waited for Engineering Team section to load
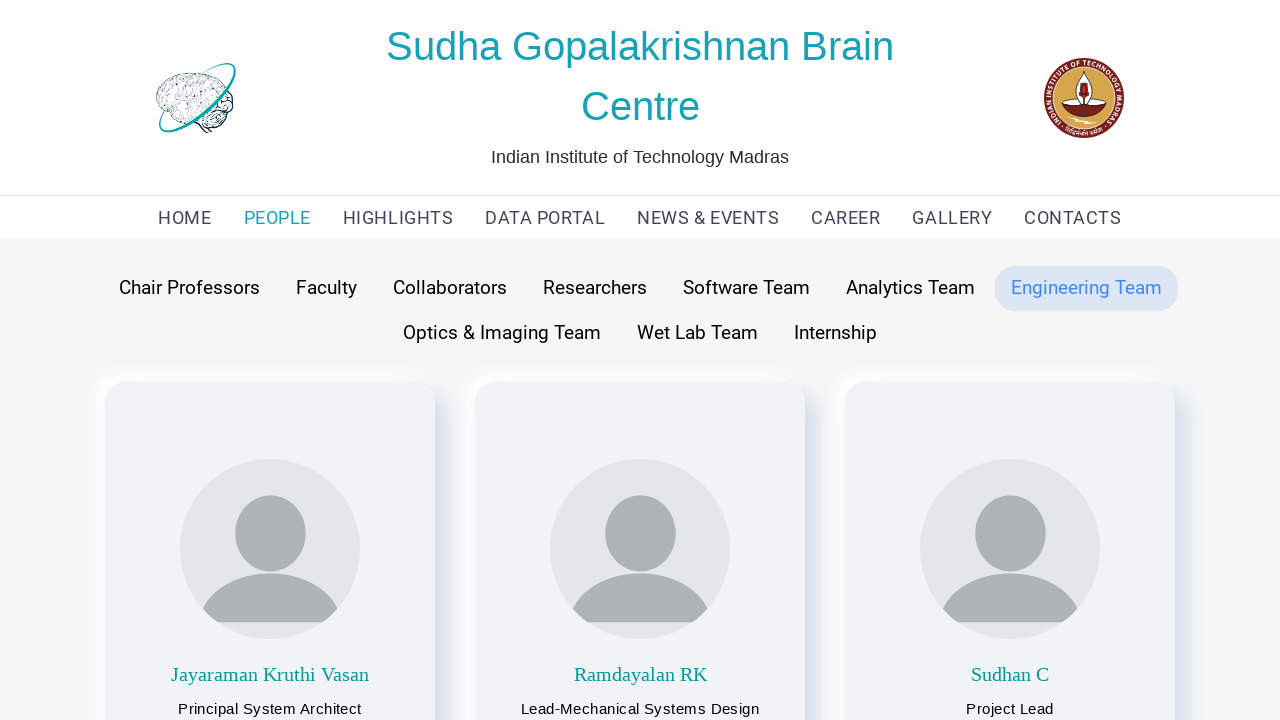

Clicked Optics & Imaging Team button at (502, 333) on xpath=//button[text()='Optics & Imaging Team']
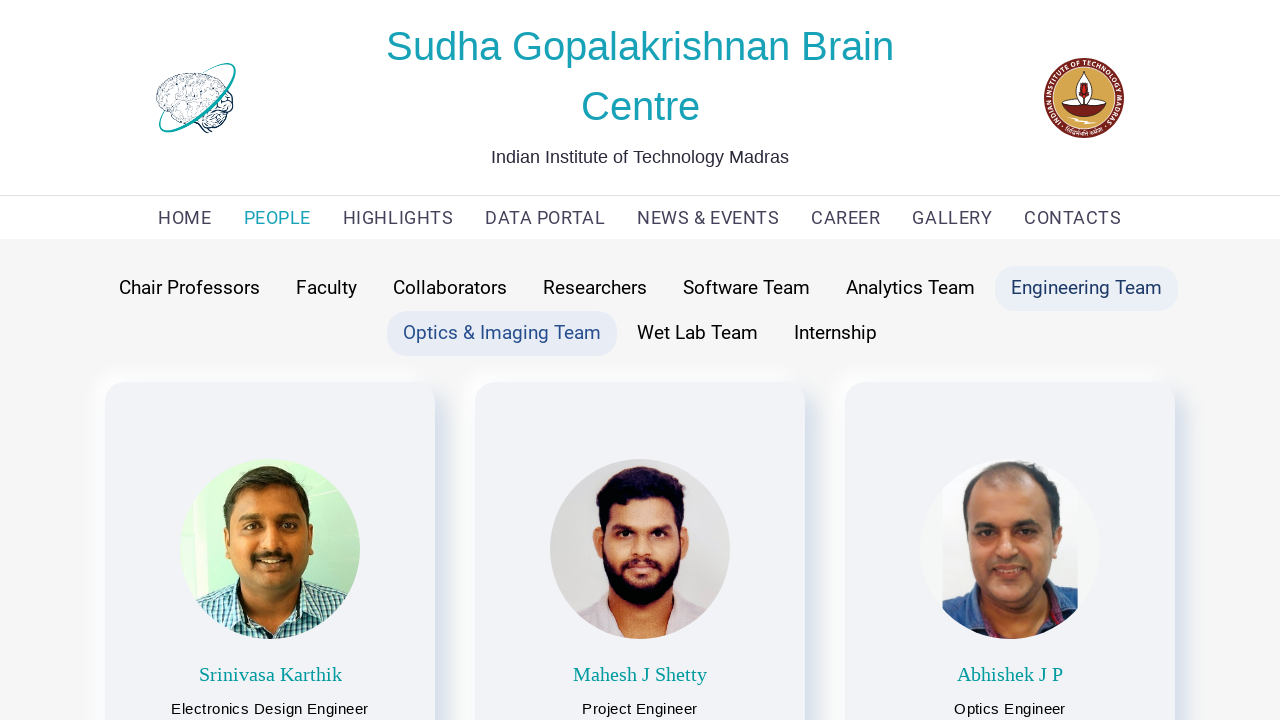

Waited for Optics & Imaging Team section to load
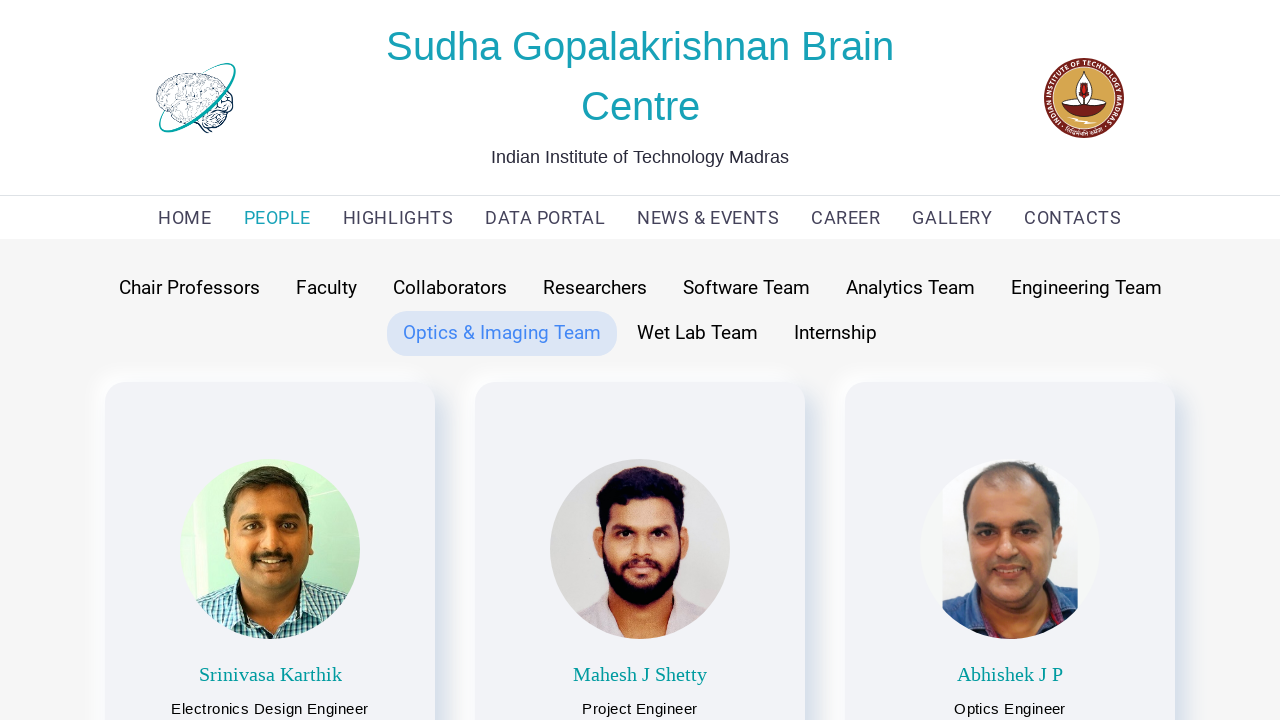

Clicked Wet Lab Team button at (698, 333) on xpath=//button[text()='Wet Lab Team']
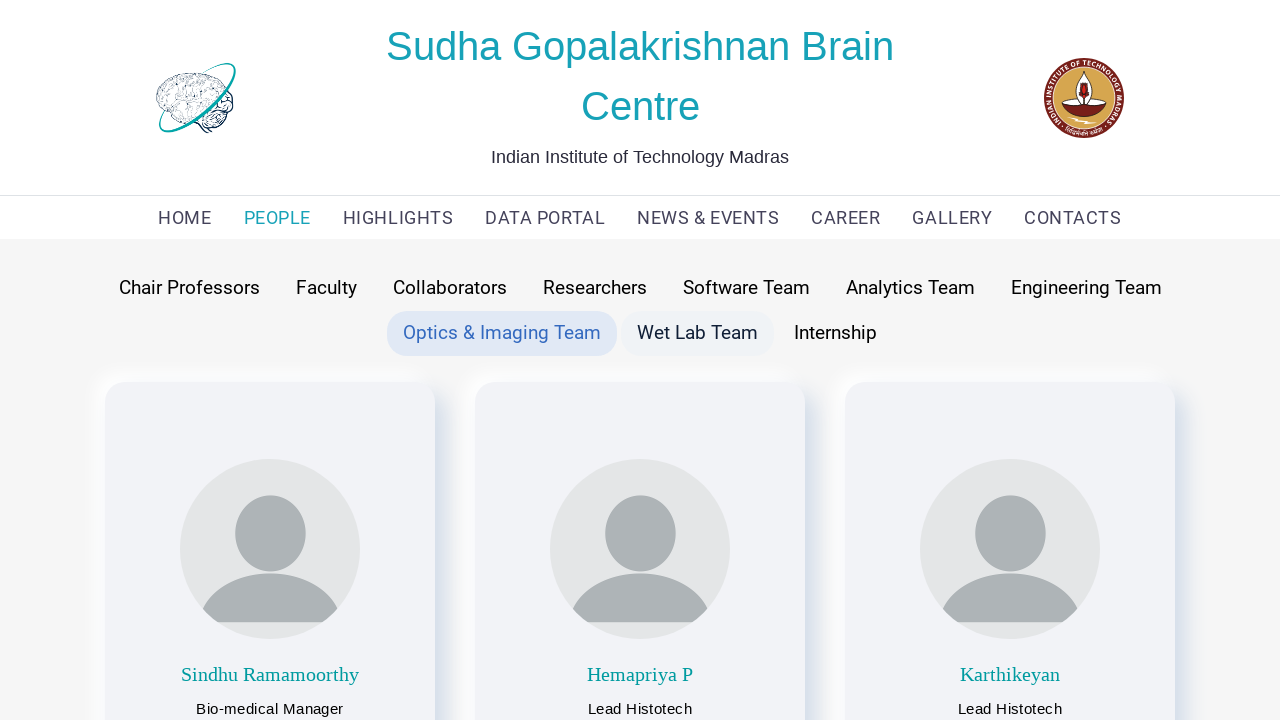

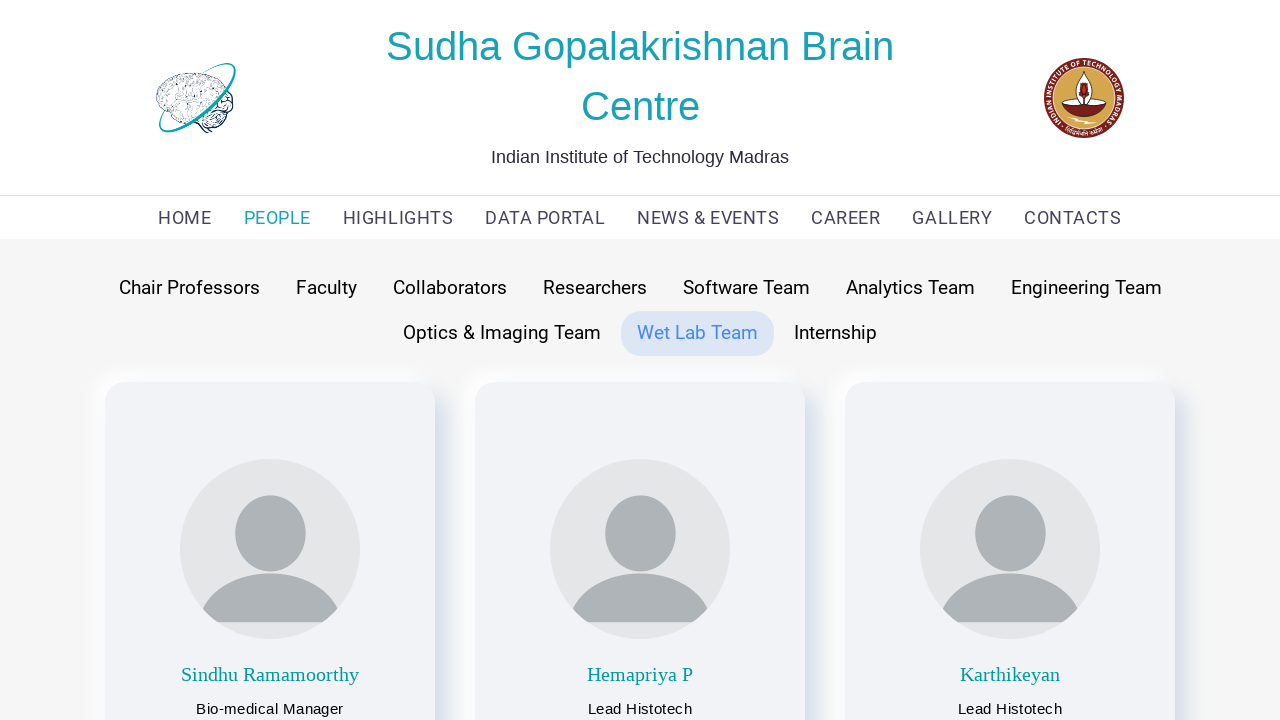